Tests right-click (context click) functionality on a button and verifies the confirmation message appears

Starting URL: https://demoqa.com/

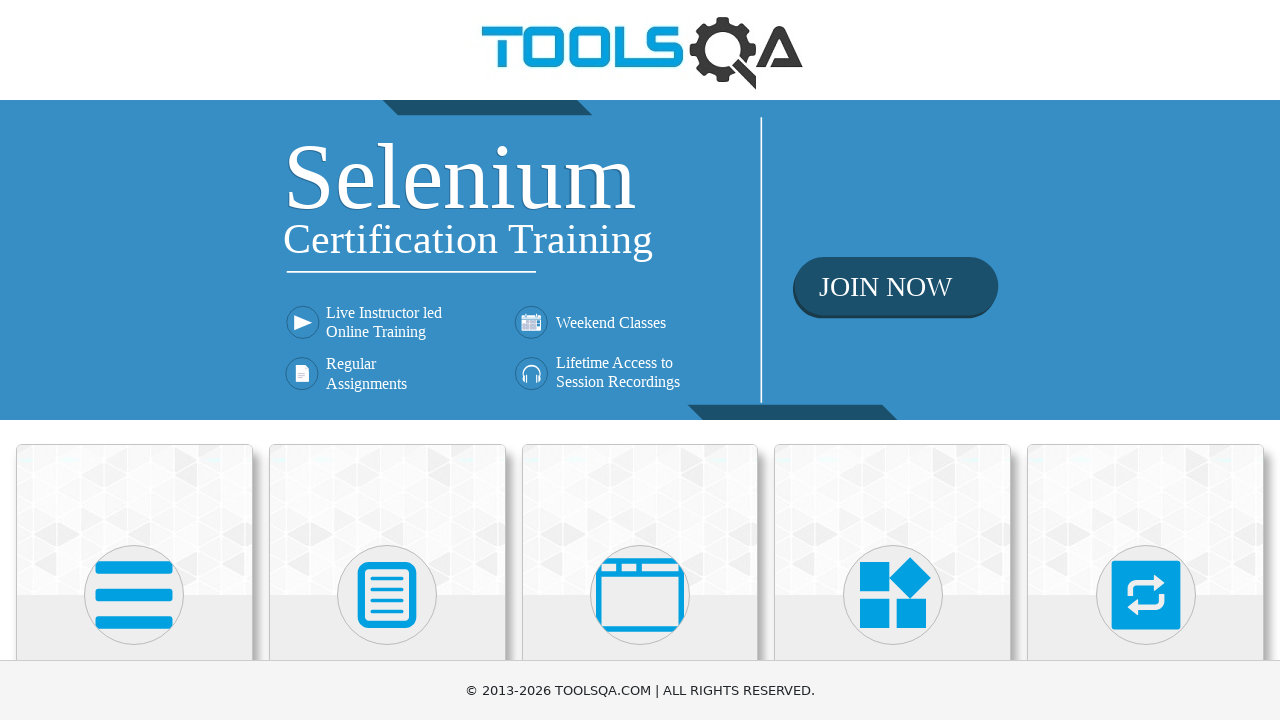

Clicked on Elements card at (134, 595) on .avatar.mx-auto.white
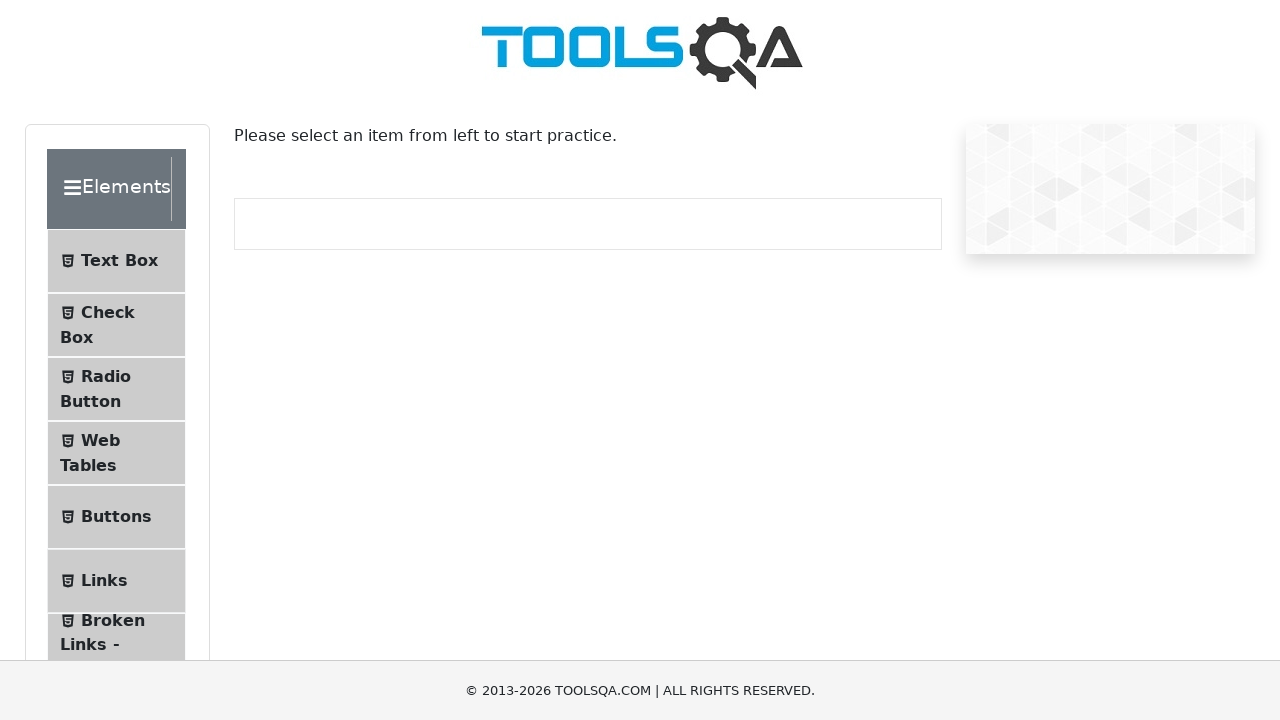

Clicked on Buttons section at (116, 517) on xpath=//span[text()='Buttons']
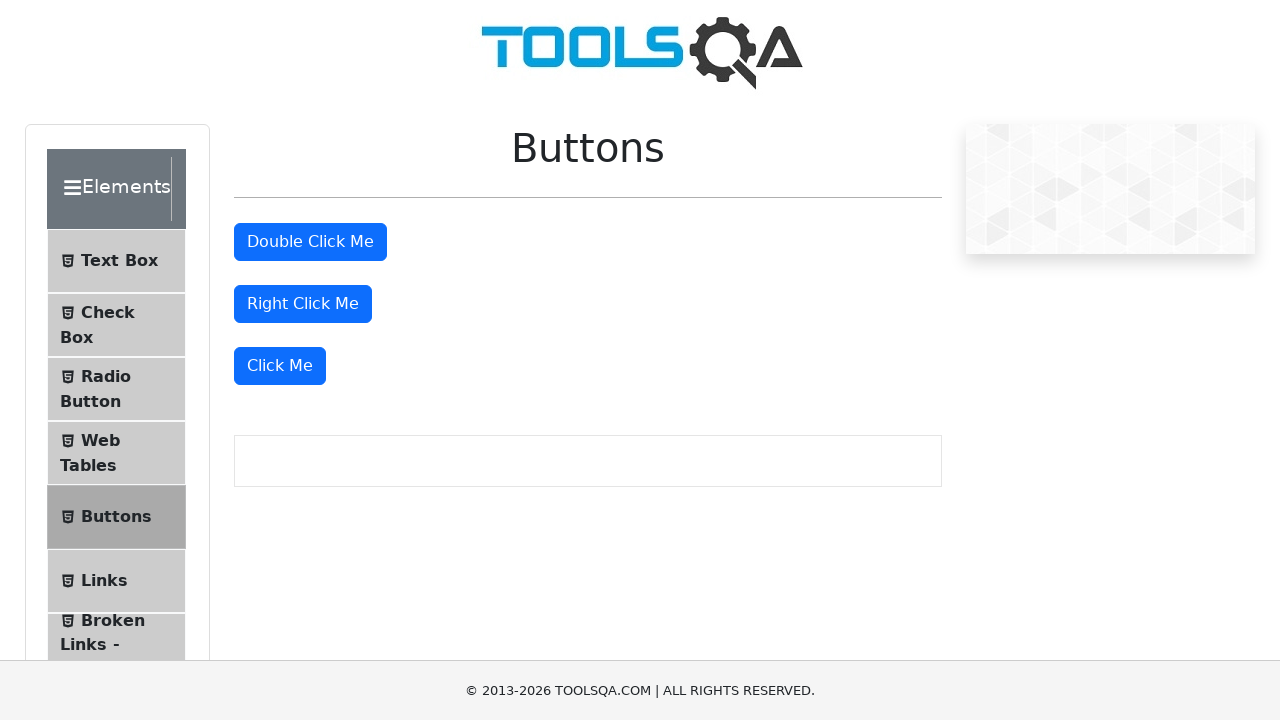

Right-clicked on 'Right Click Me' button at (303, 304) on //button[text()='Right Click Me']
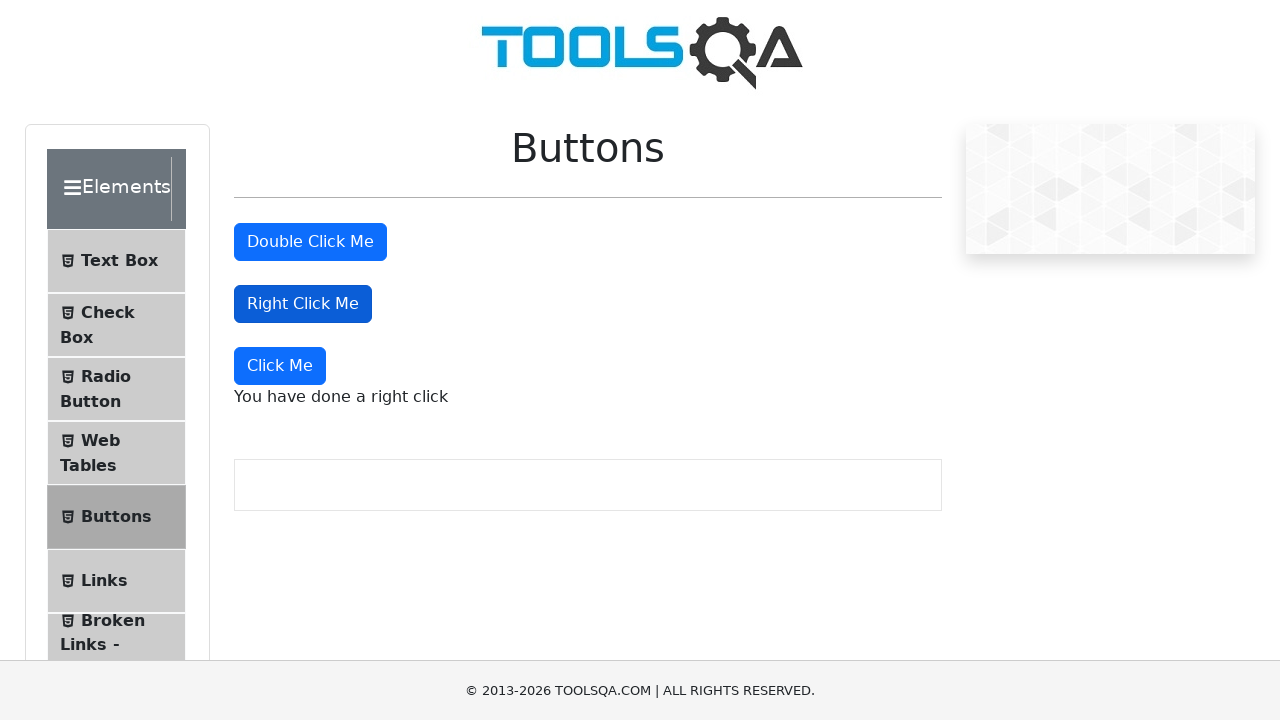

Right-click confirmation message element loaded
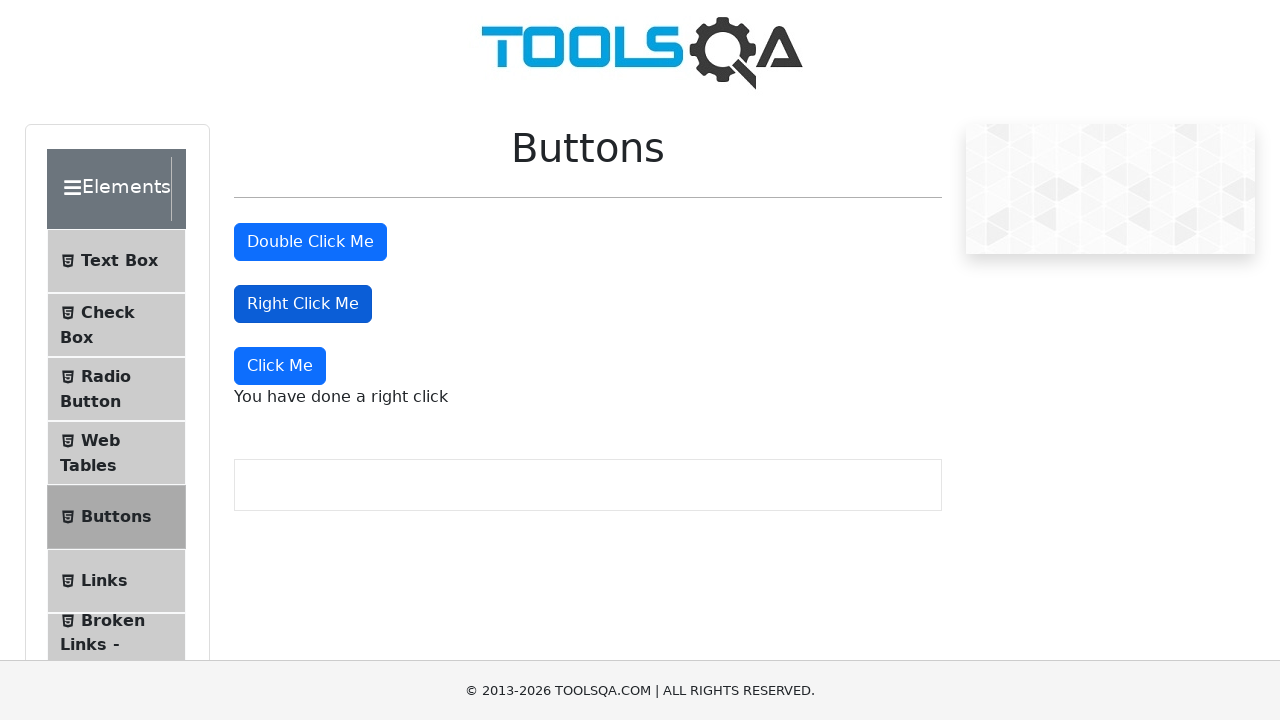

Located right-click confirmation message element
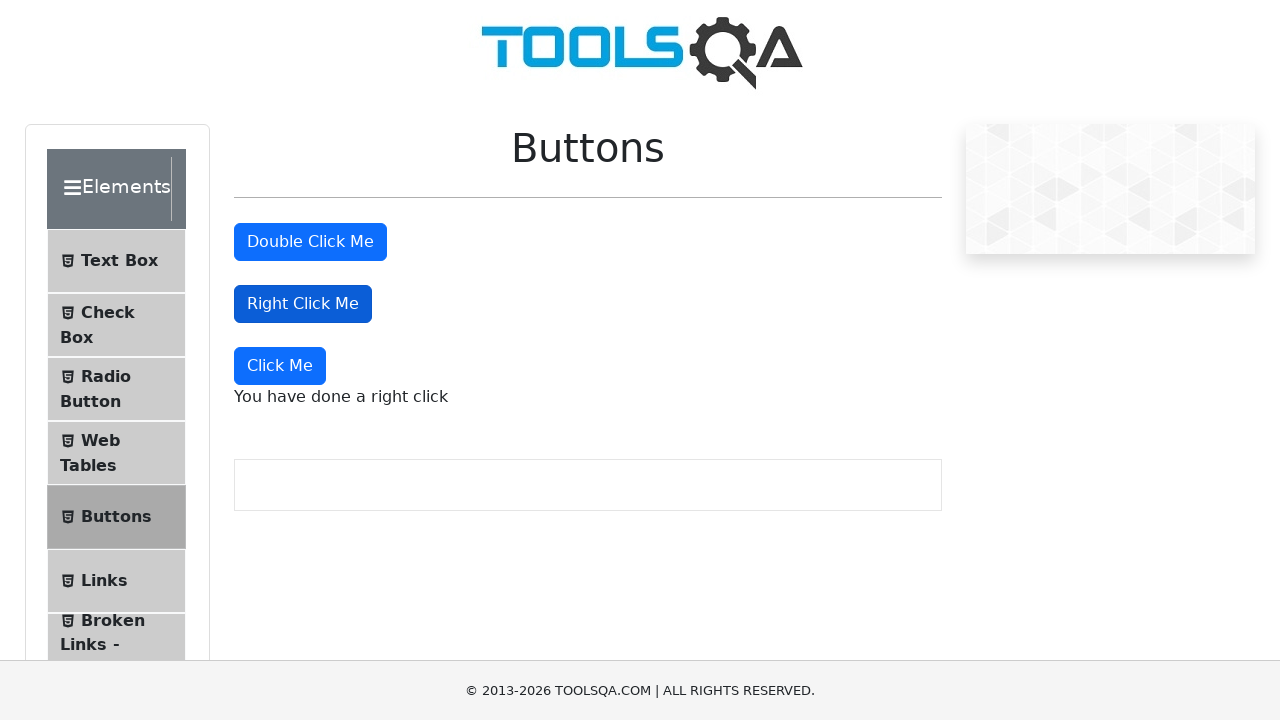

Verified right-click confirmation message contains expected text
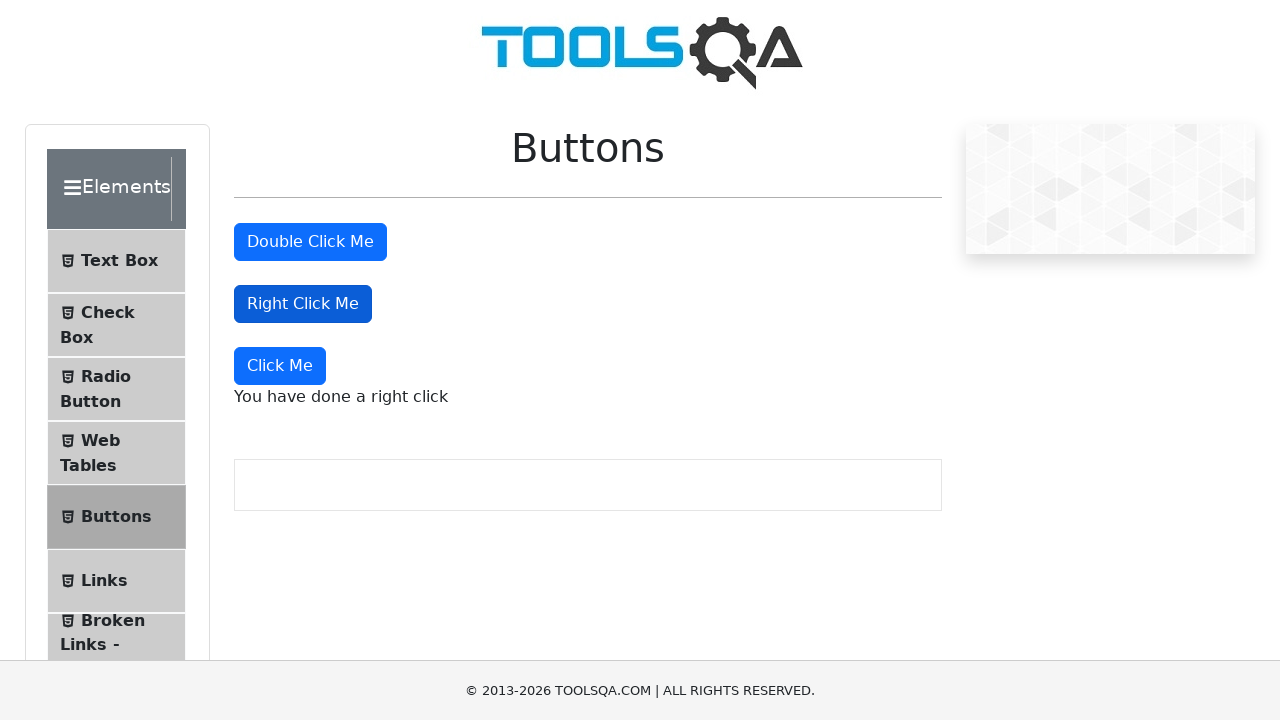

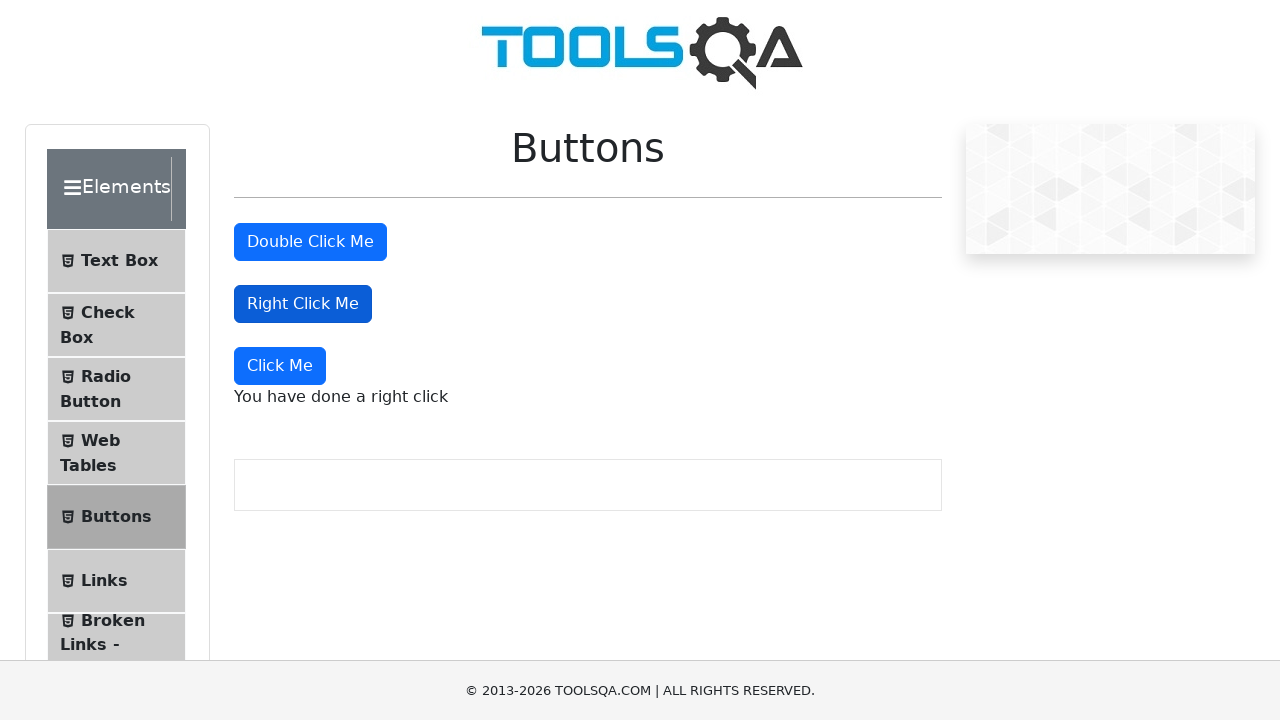